Tests that an email without an alphanumeric character after "@" is not accepted and shows an error state.

Starting URL: https://demoqa.com/text-box

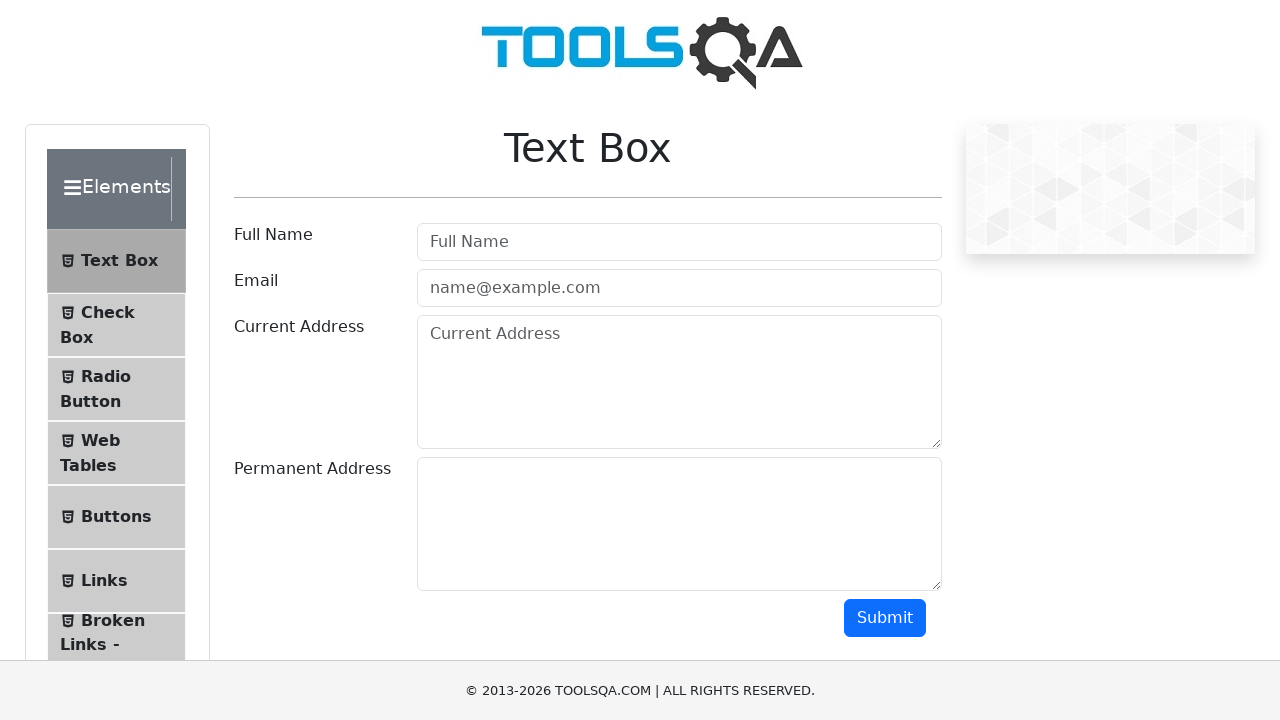

Filled user name field with 'My Name' on #userName
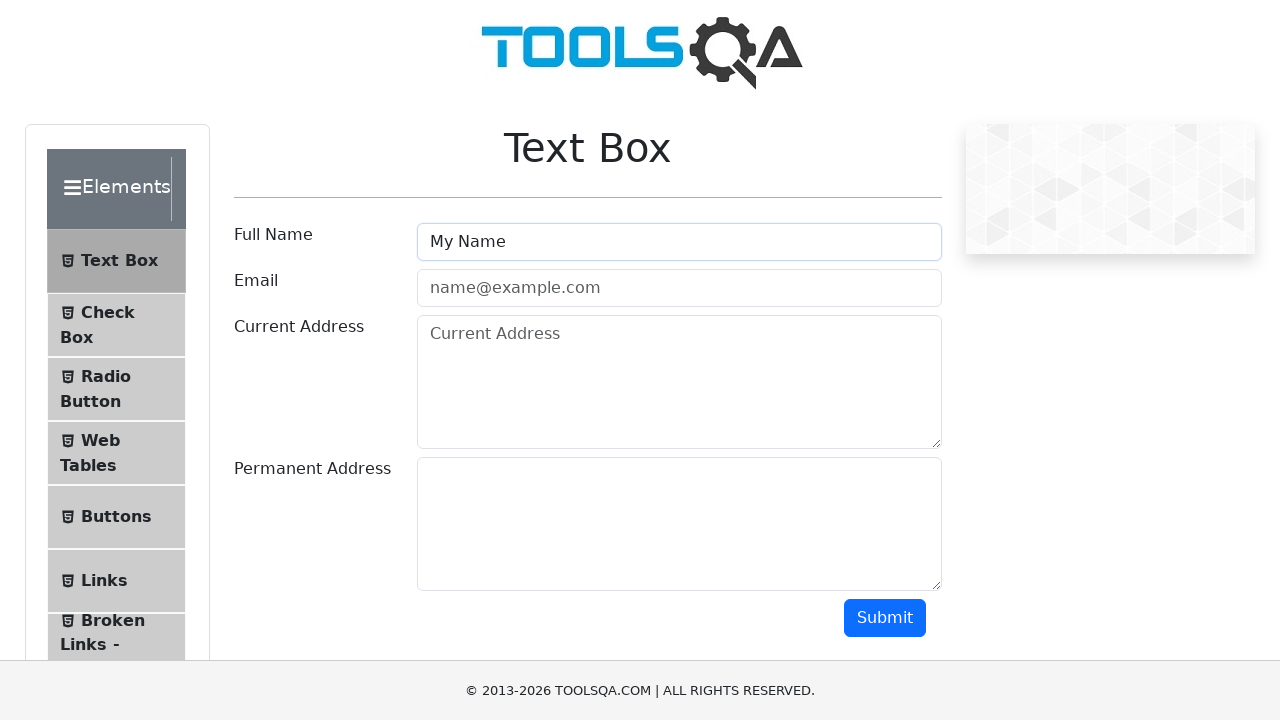

Filled email field with invalid email 'email@.com' (no alphanumeric after @) on #userEmail
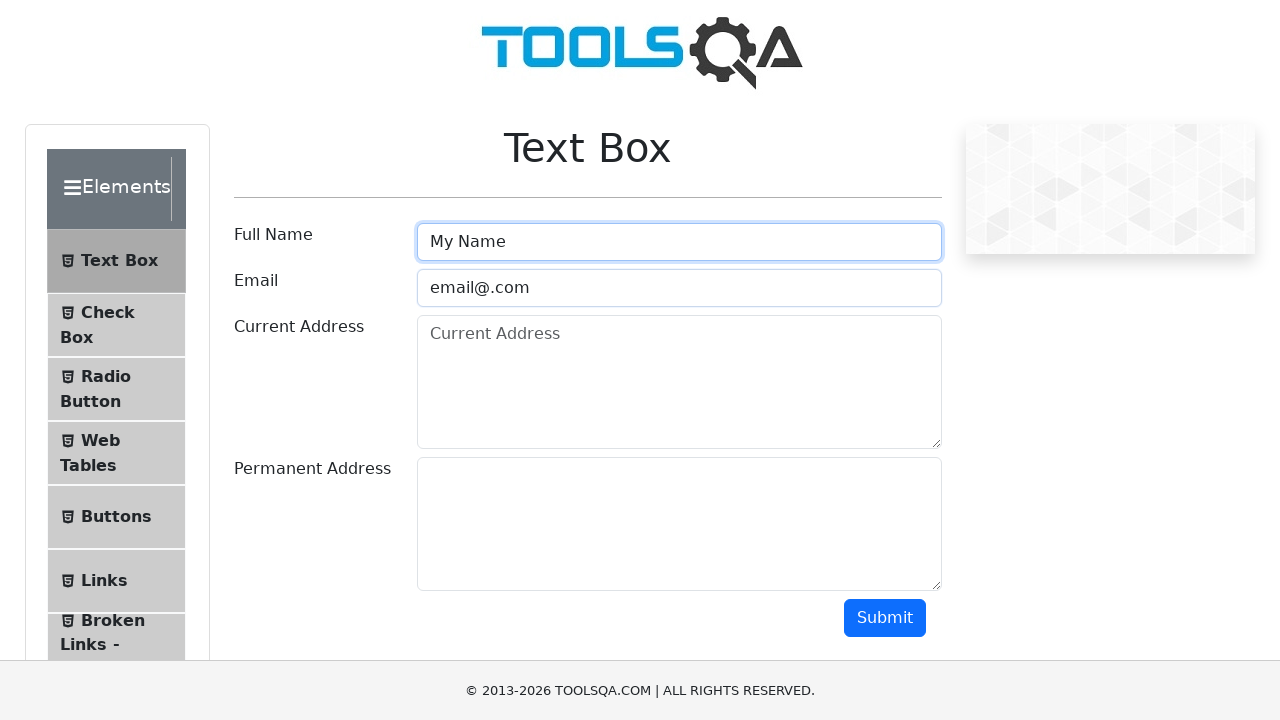

Filled current address field with 'Mi direccion 23/23' on #currentAddress
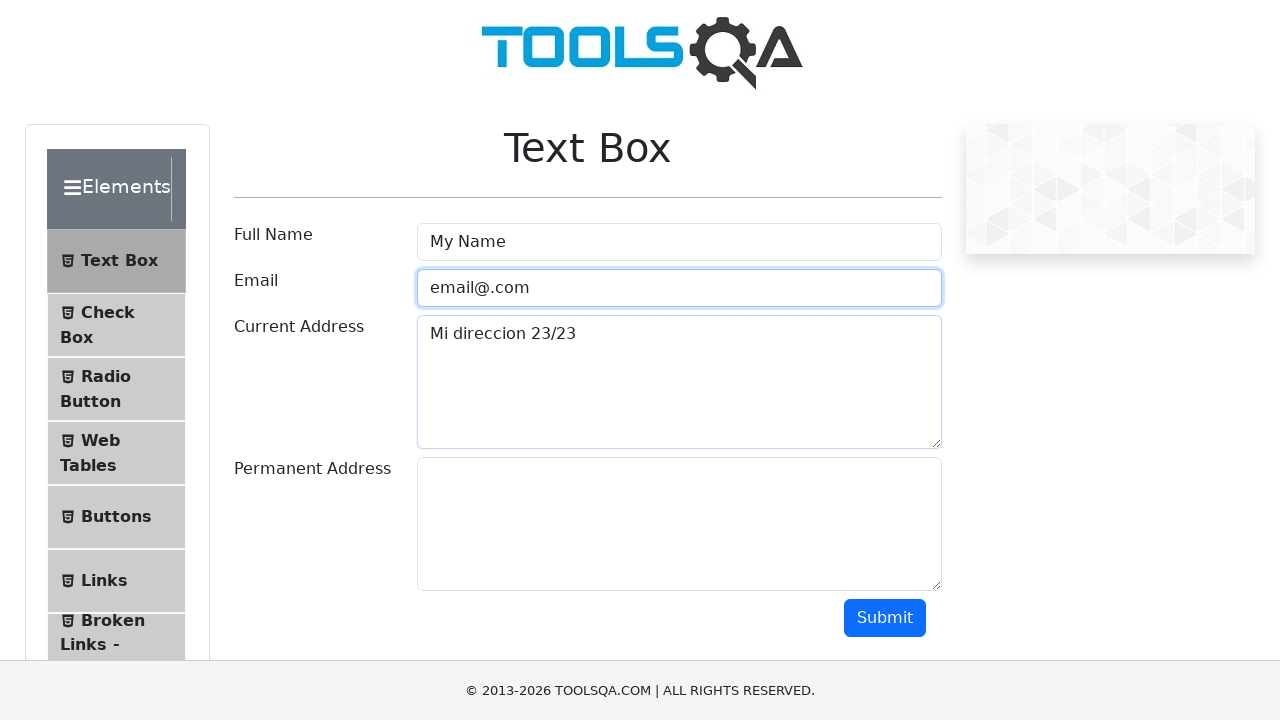

Filled permanent address field with 'Mi direccion 23/23' on #permanentAddress
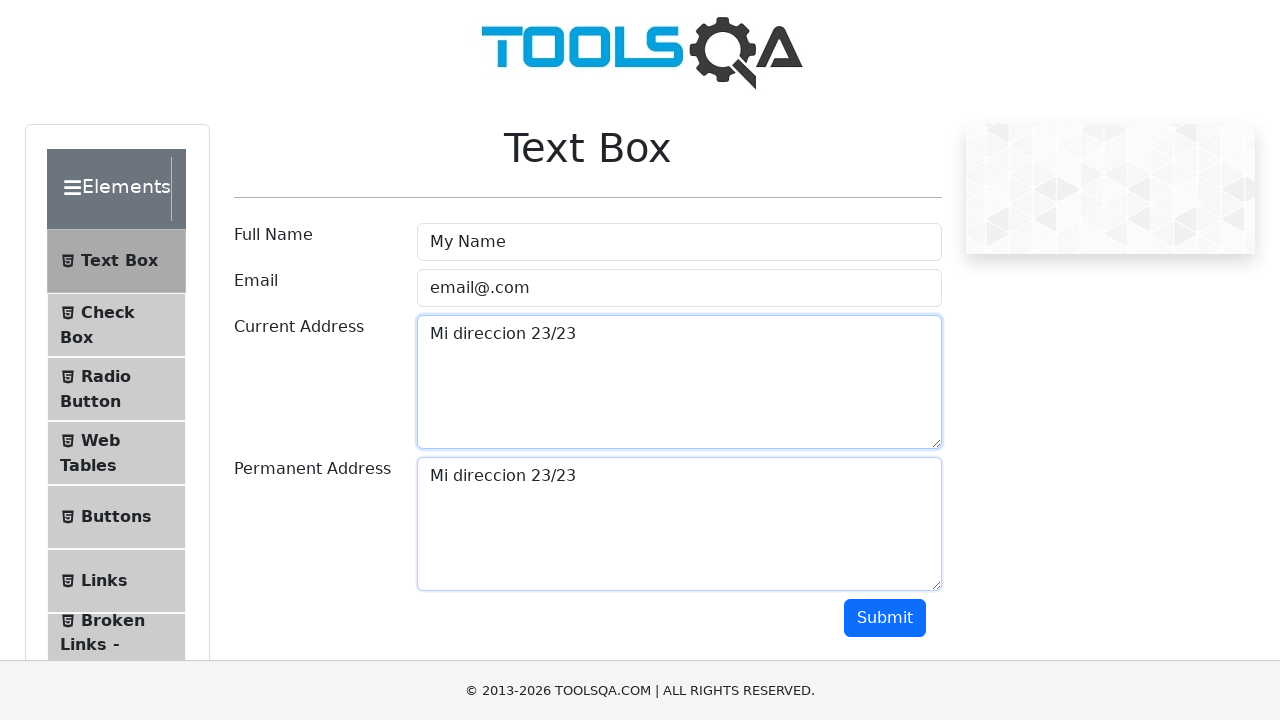

Scrolled submit button into view
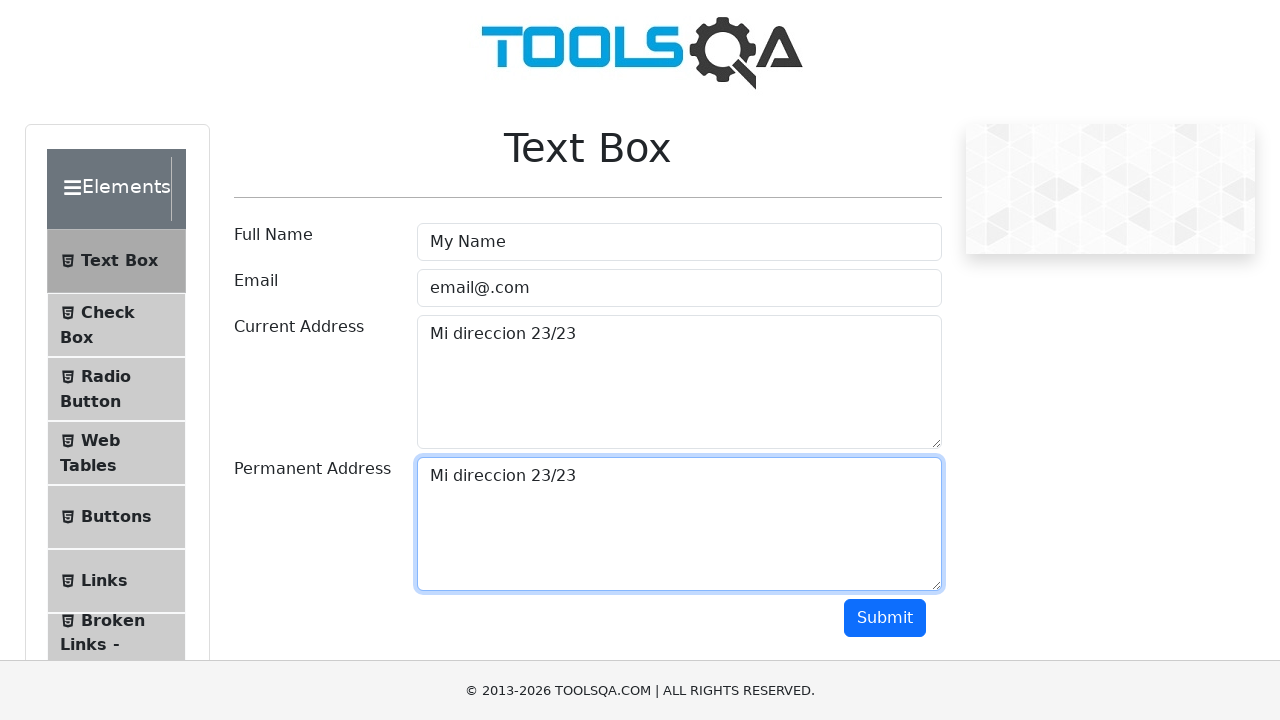

Clicked submit button at (885, 618) on #submit
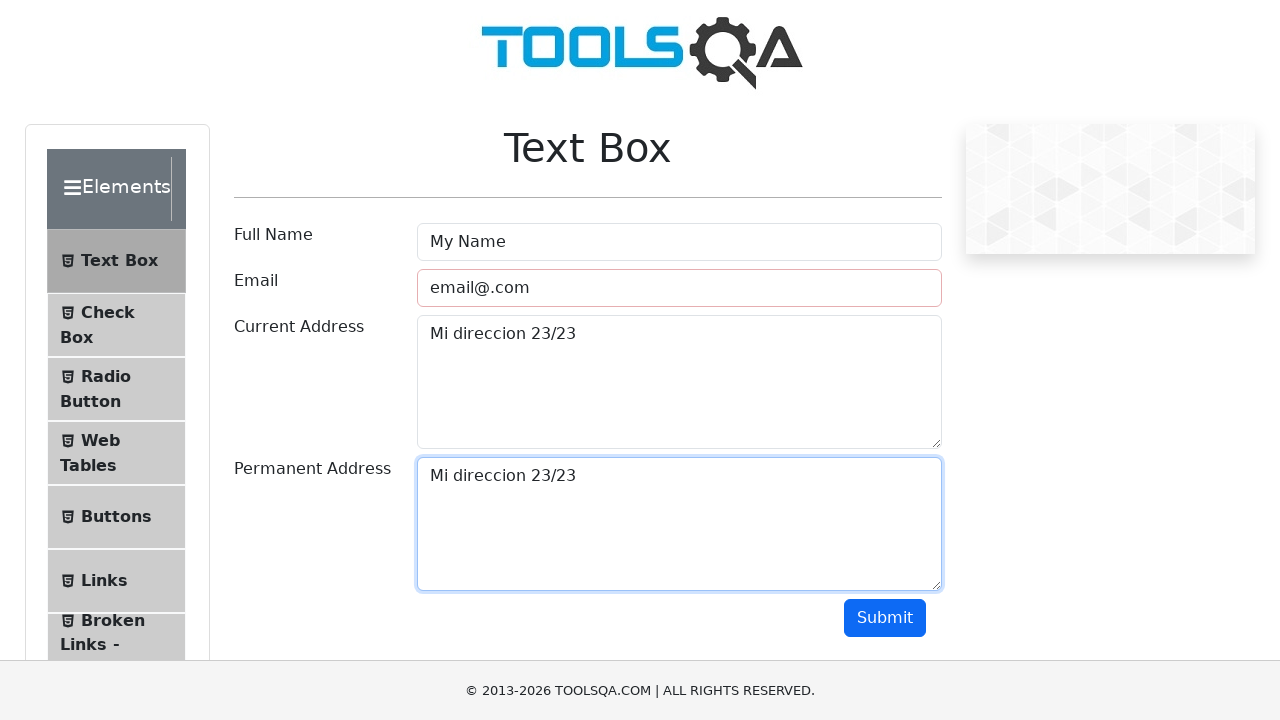

Waited 500ms for validation to occur
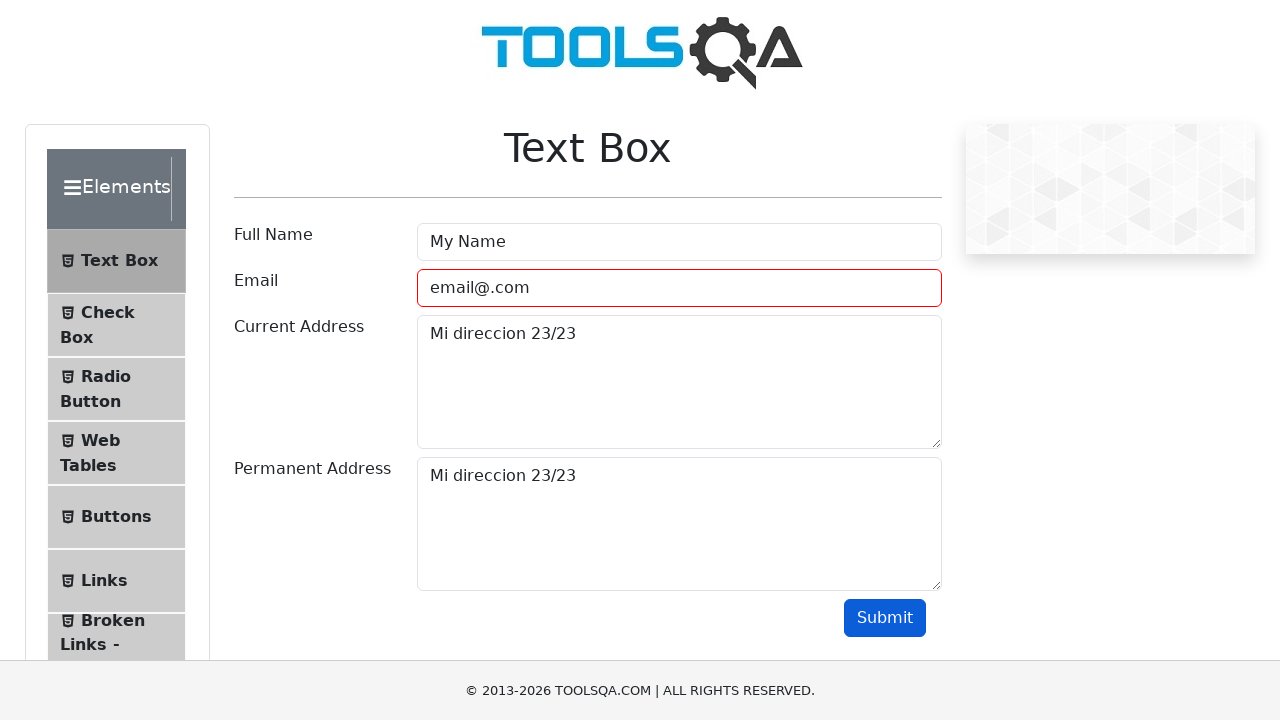

Retrieved email field class attribute
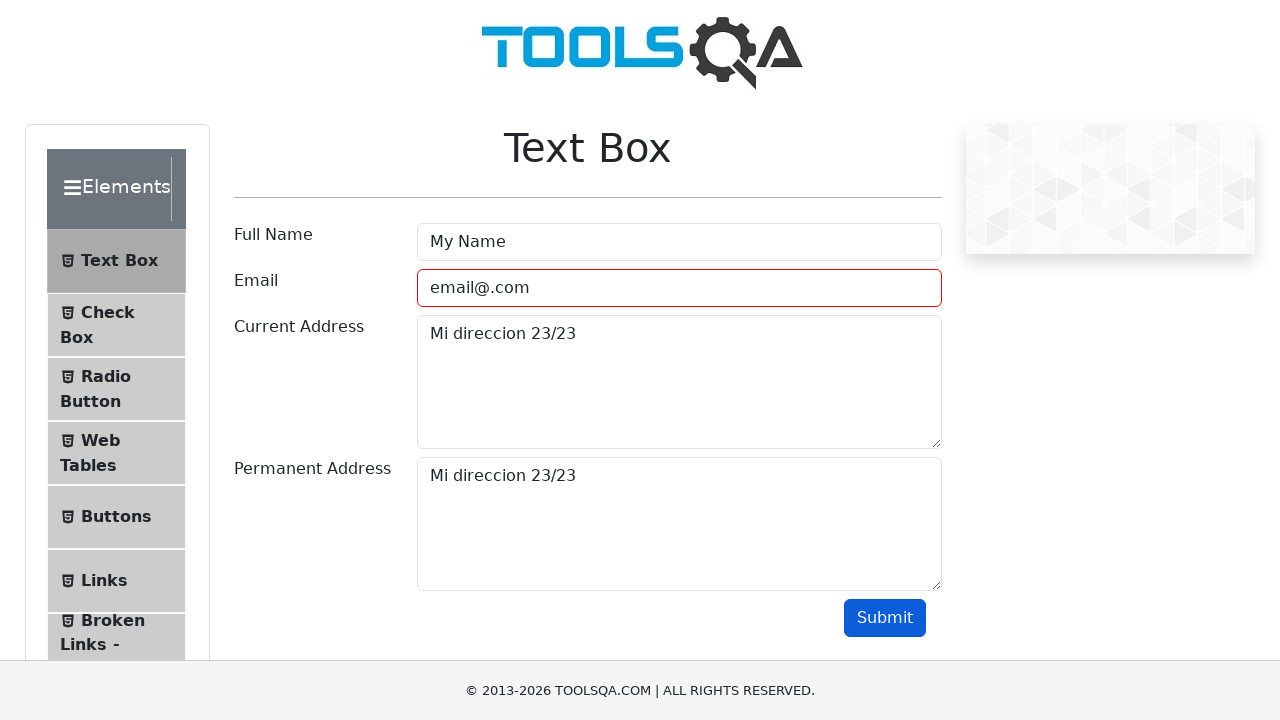

Verified email field contains 'field-error' class indicating validation error
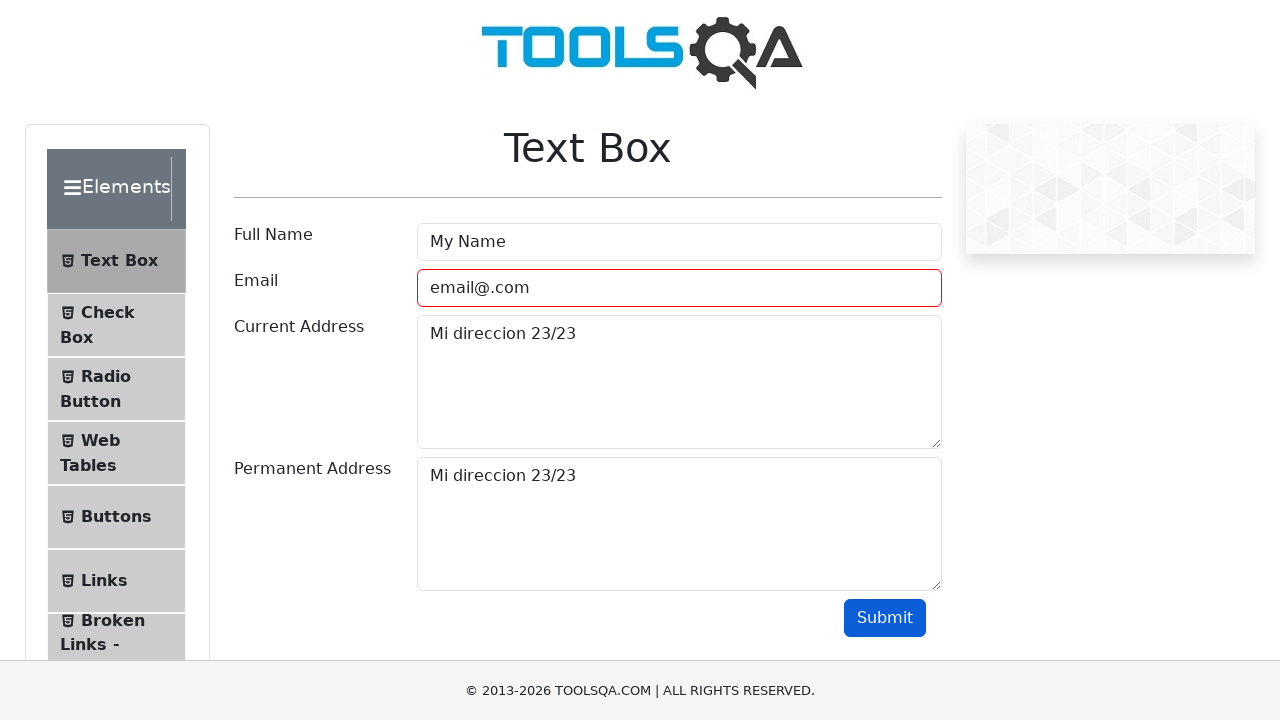

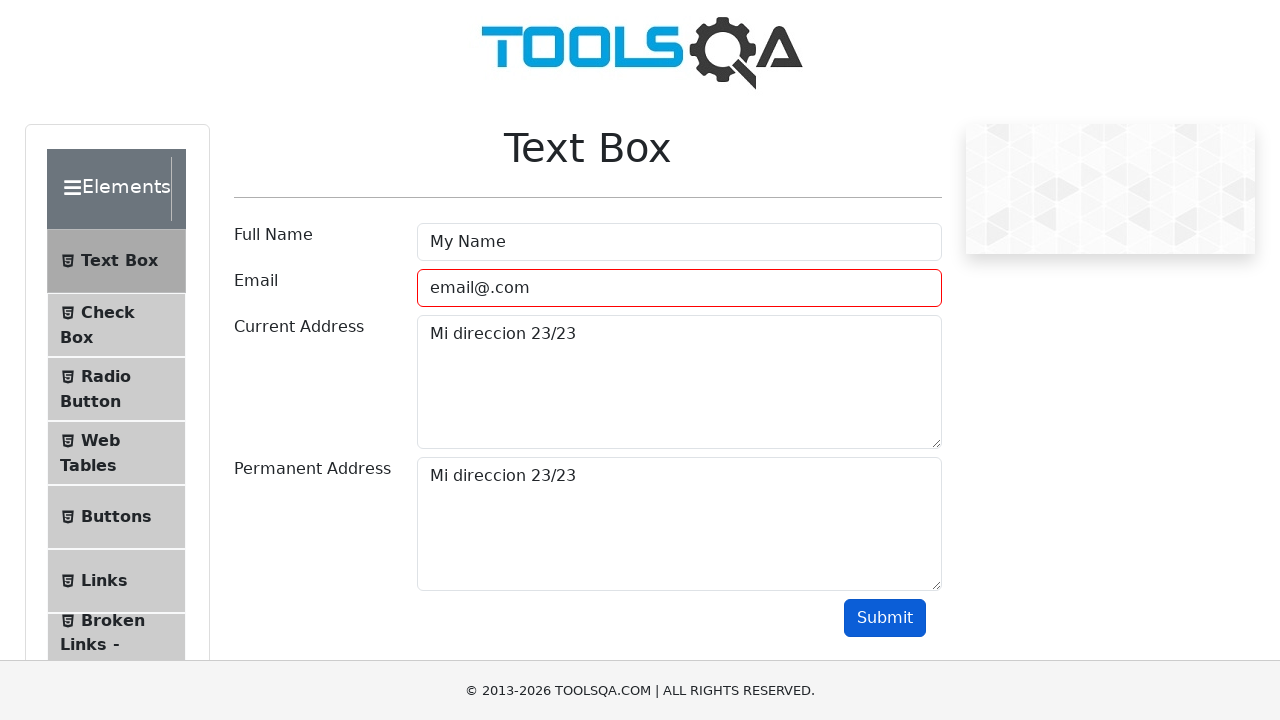